Navigates to the LiveTech Institute website and scrolls down the page to view content

Starting URL: https://www.livetech.in/

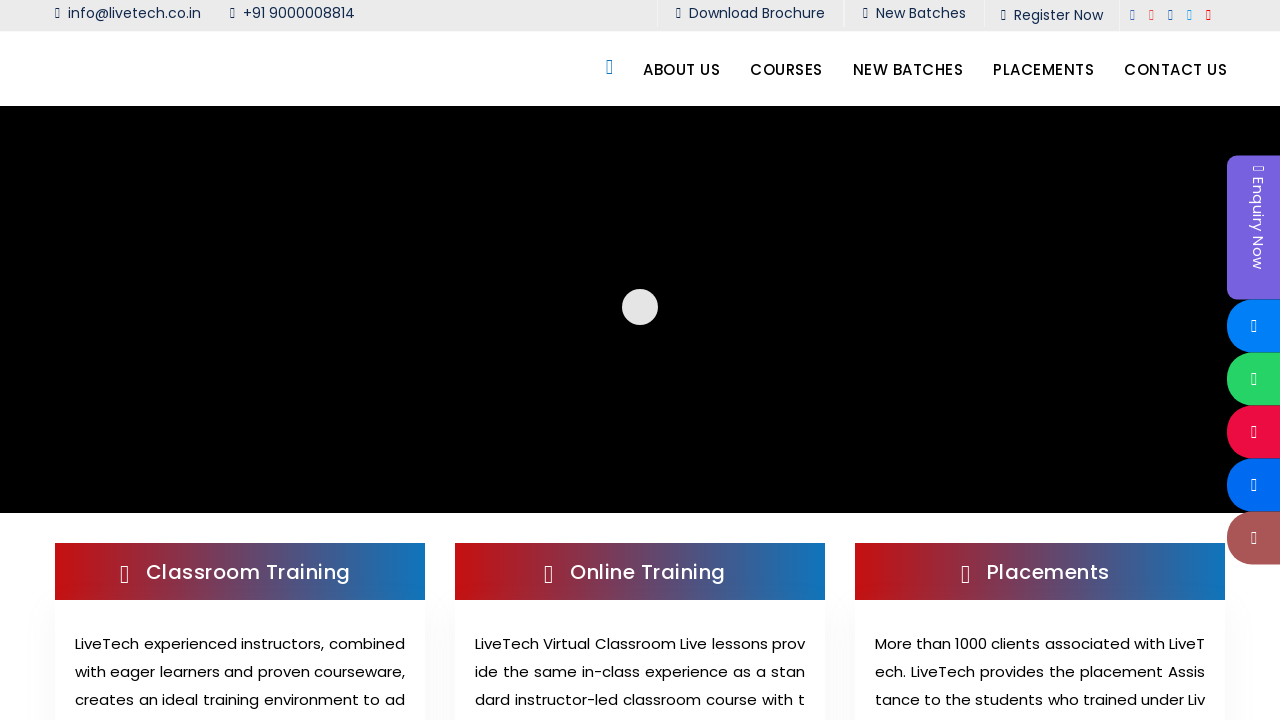

Navigated to LiveTech Institute website
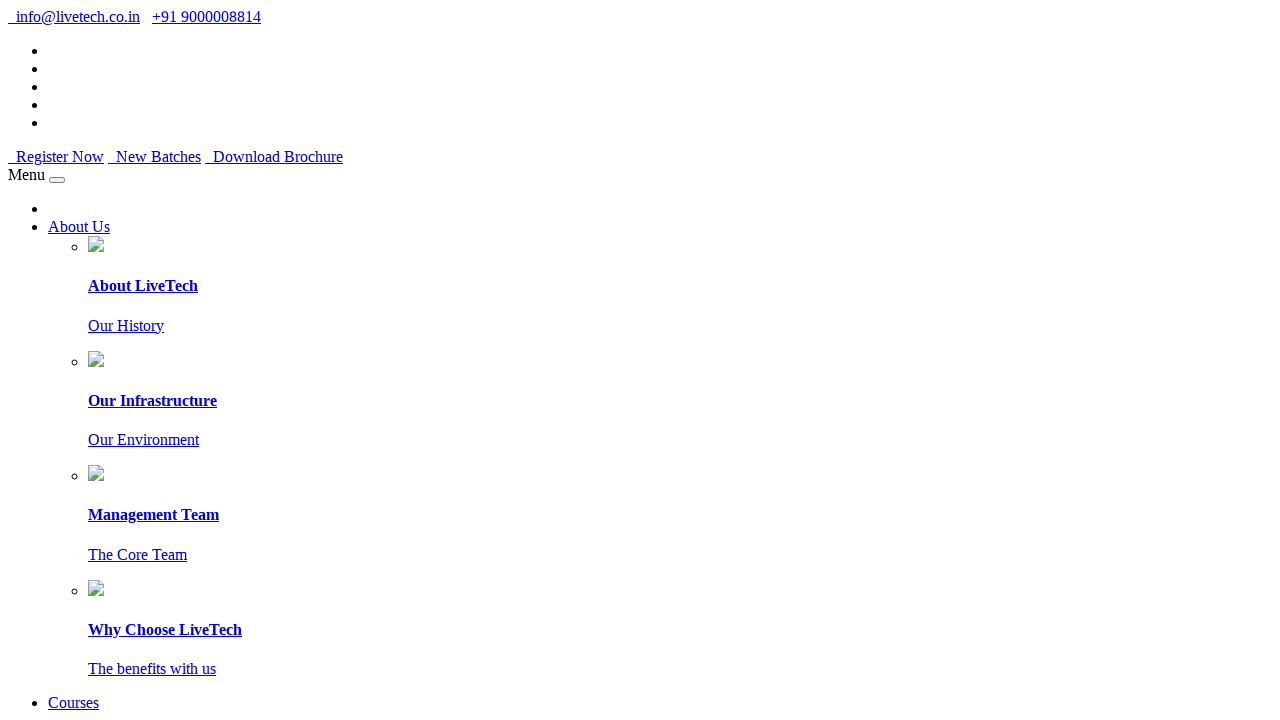

Scrolled down page to position 900
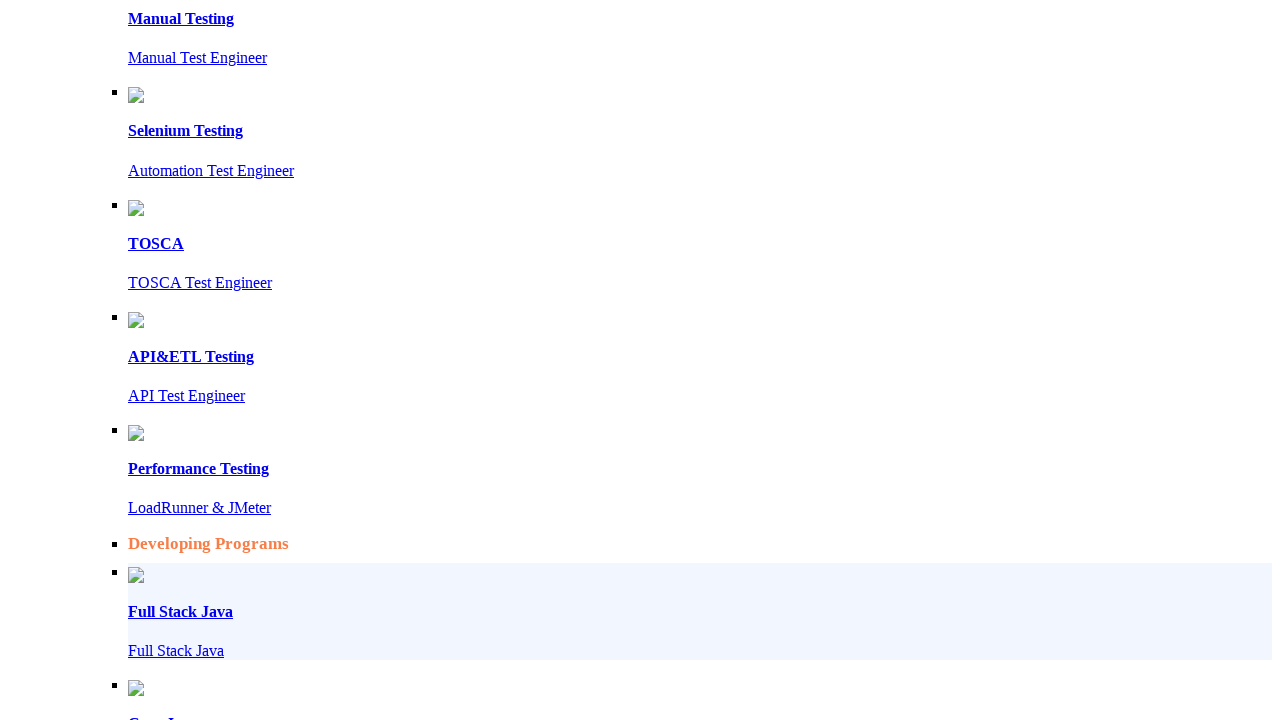

Waited for scroll animation to complete
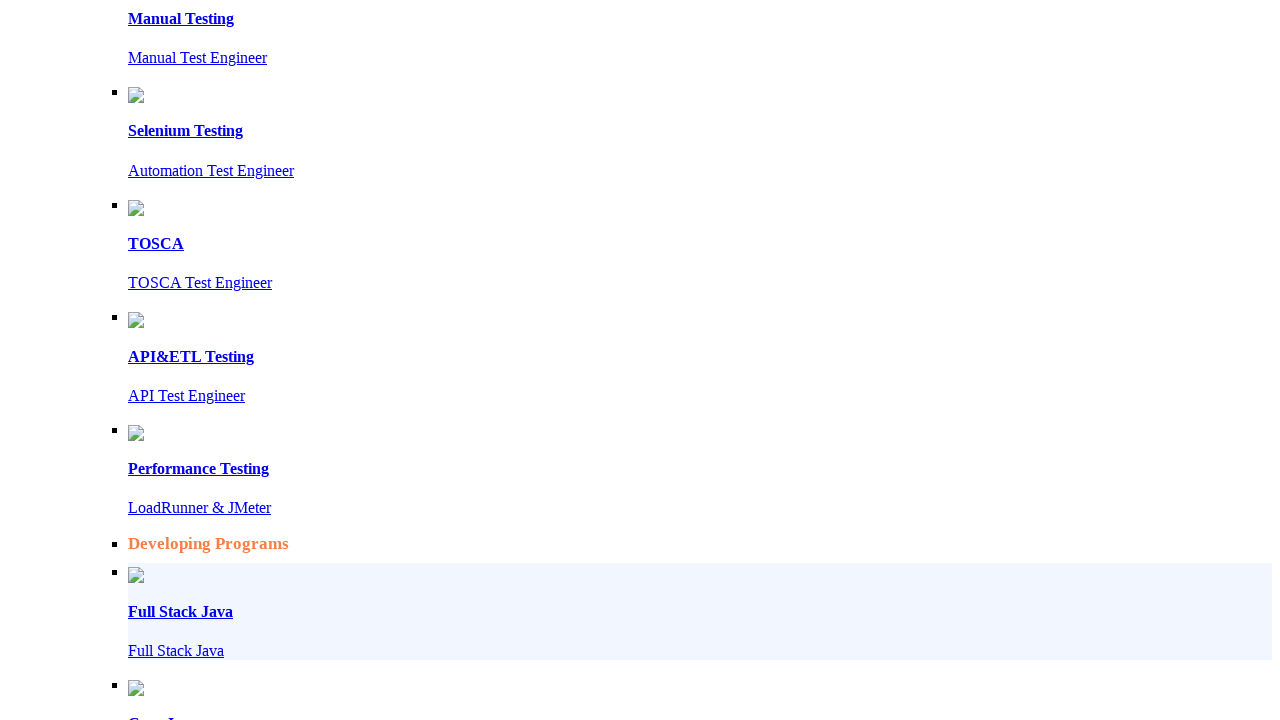

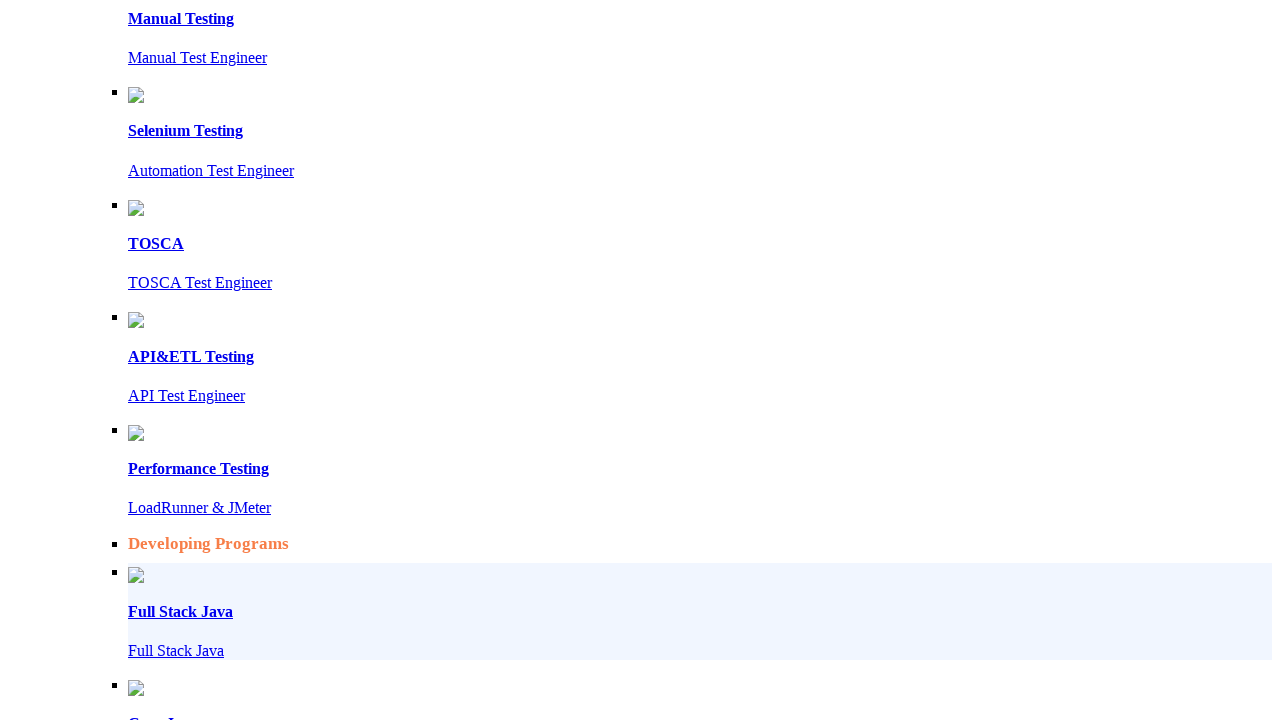